Tests single iframe interaction by switching to an iframe and filling a text input field

Starting URL: https://demo.automationtesting.in/Frames.html

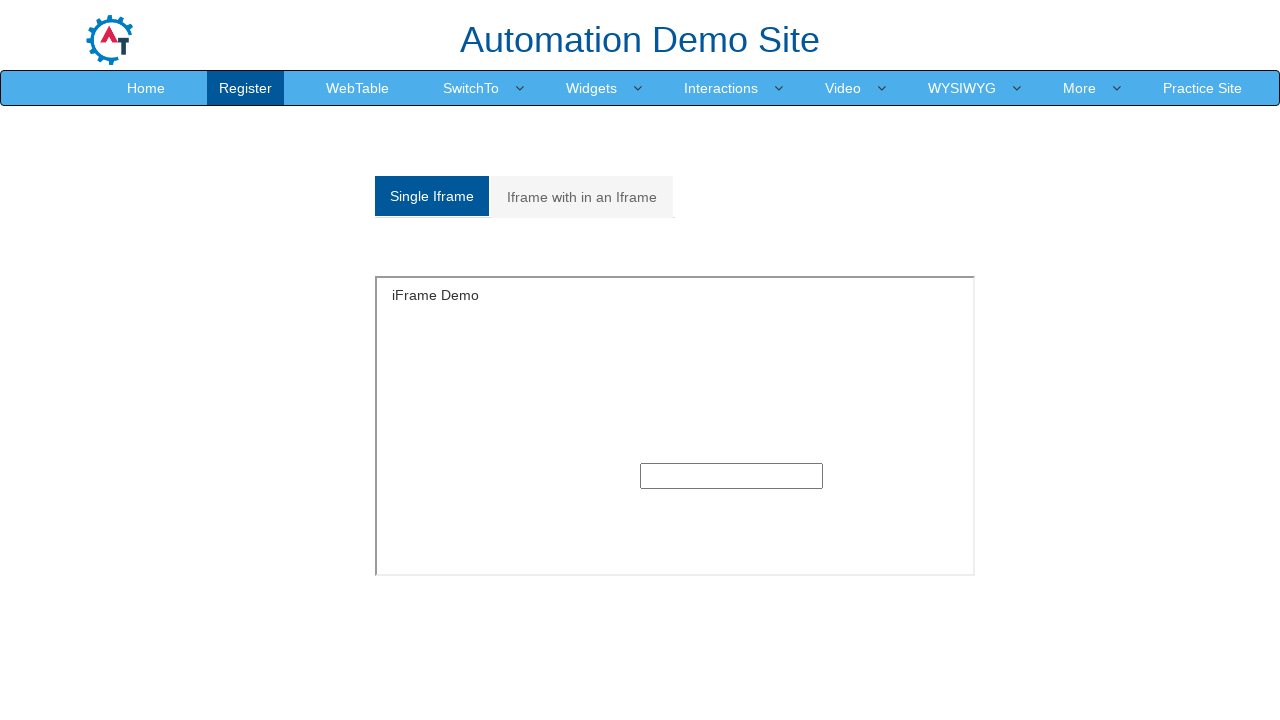

Located and switched to iframe with id 'singleframe'
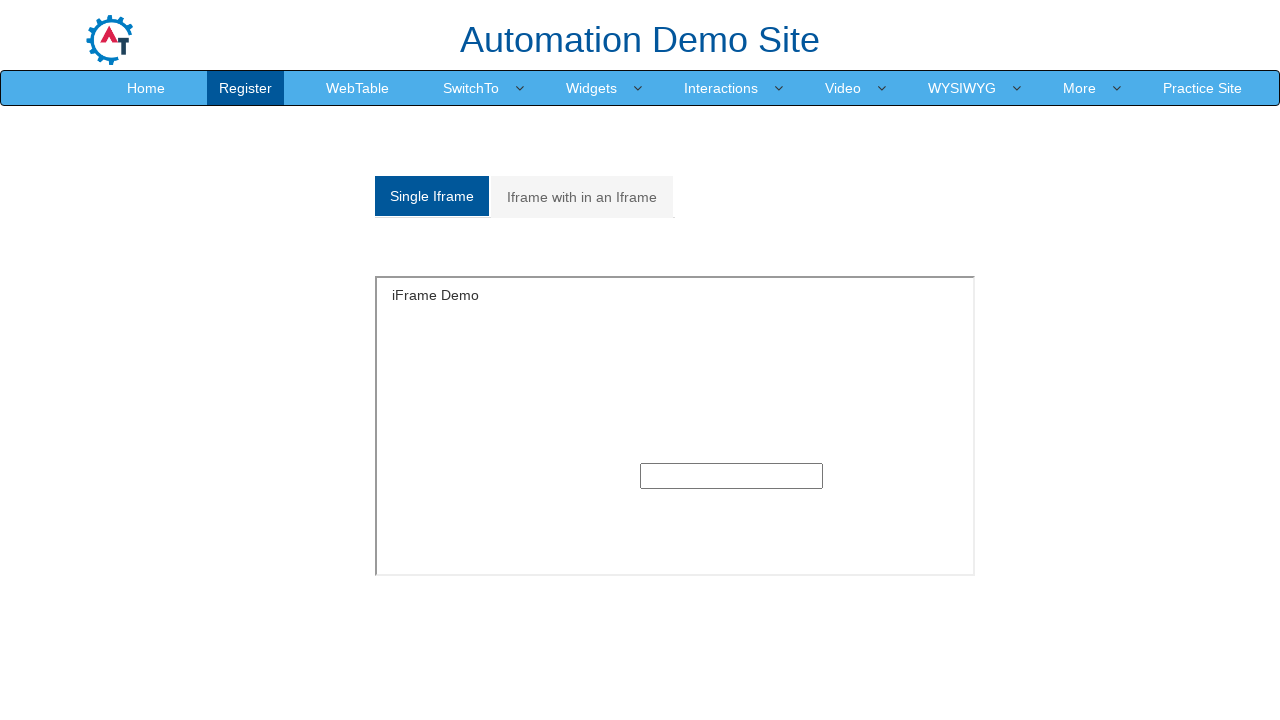

Filled text input field within iframe with 'Frames' on iframe#singleframe >> internal:control=enter-frame >> input[type='text'] >> nth=
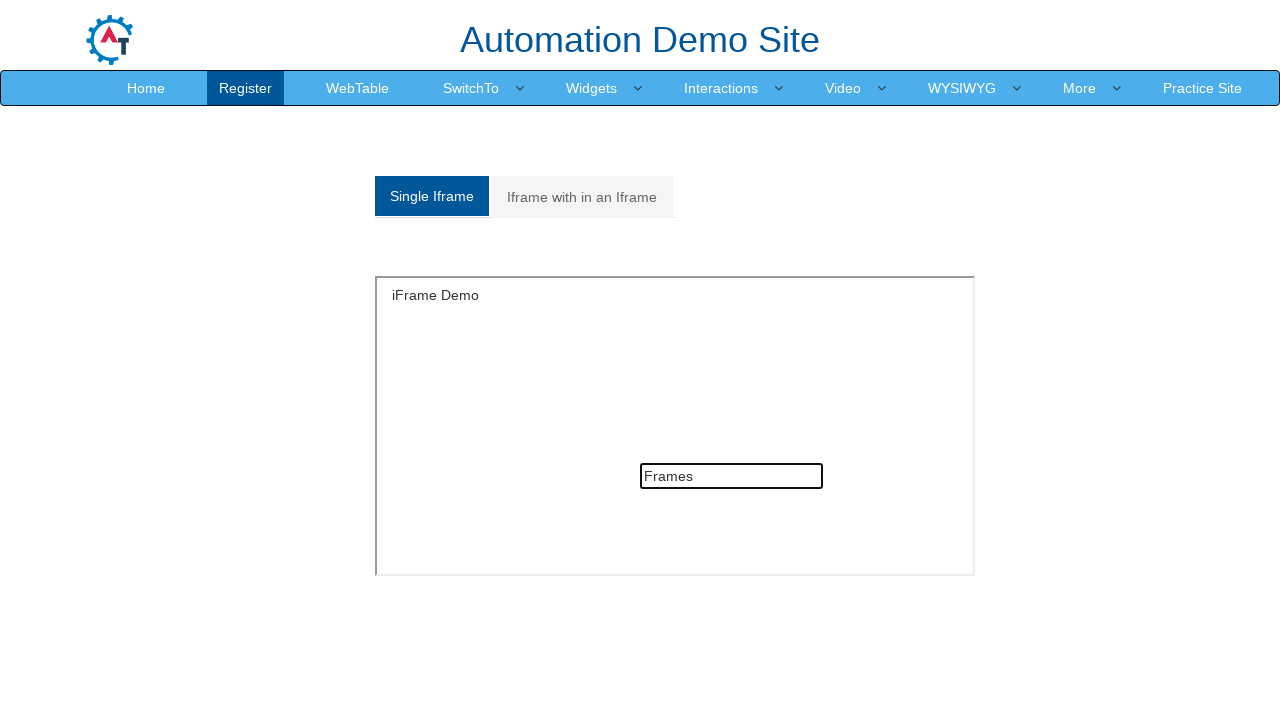

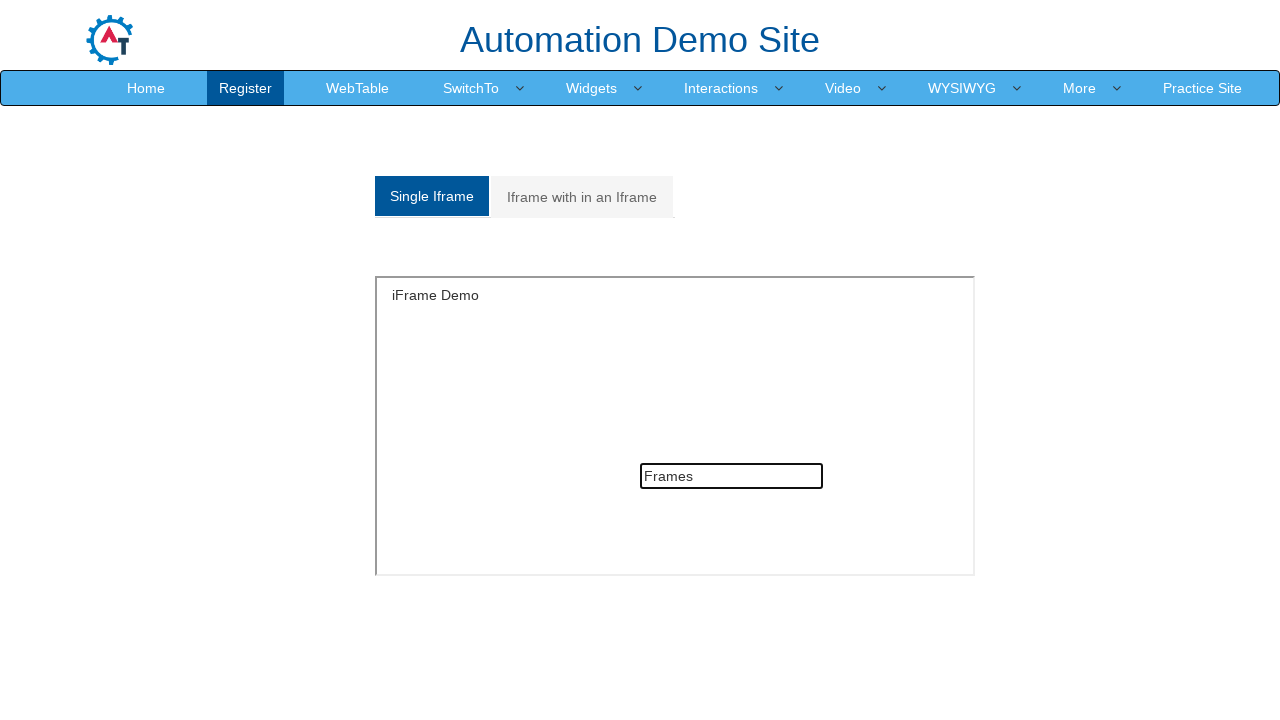